Navigates to Python.org homepage, clicks on the Python Package Index (PyPI) link, then searches for "selenium" packages and verifies search results load.

Starting URL: https://www.python.org/

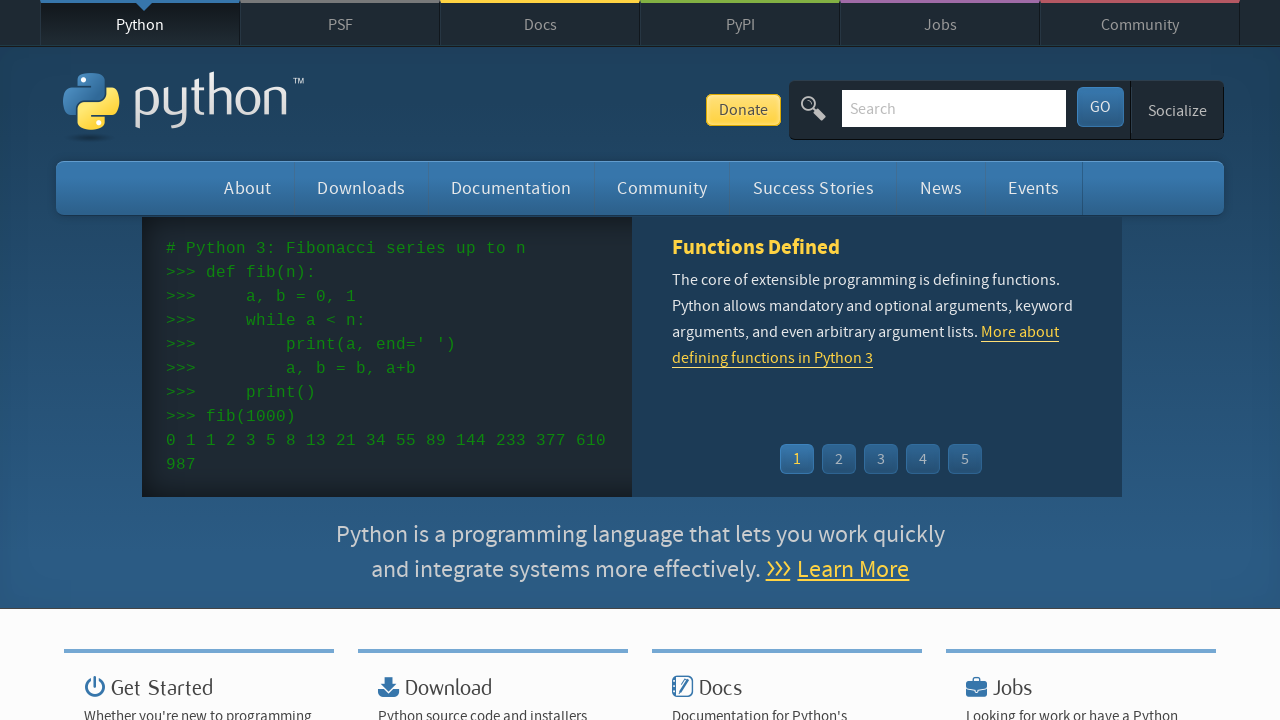

Navigated to Python.org homepage
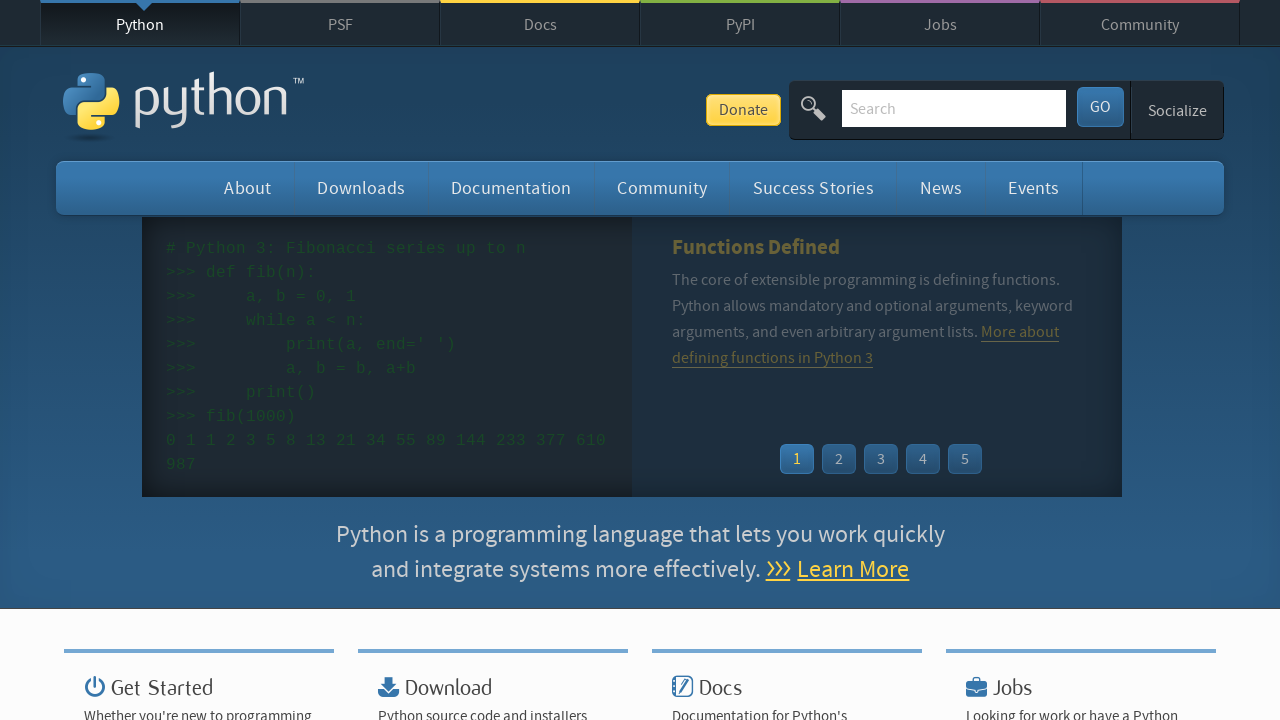

Clicked on Python Package Index (PyPI) link at (740, 24) on a[title='Python Package Index']
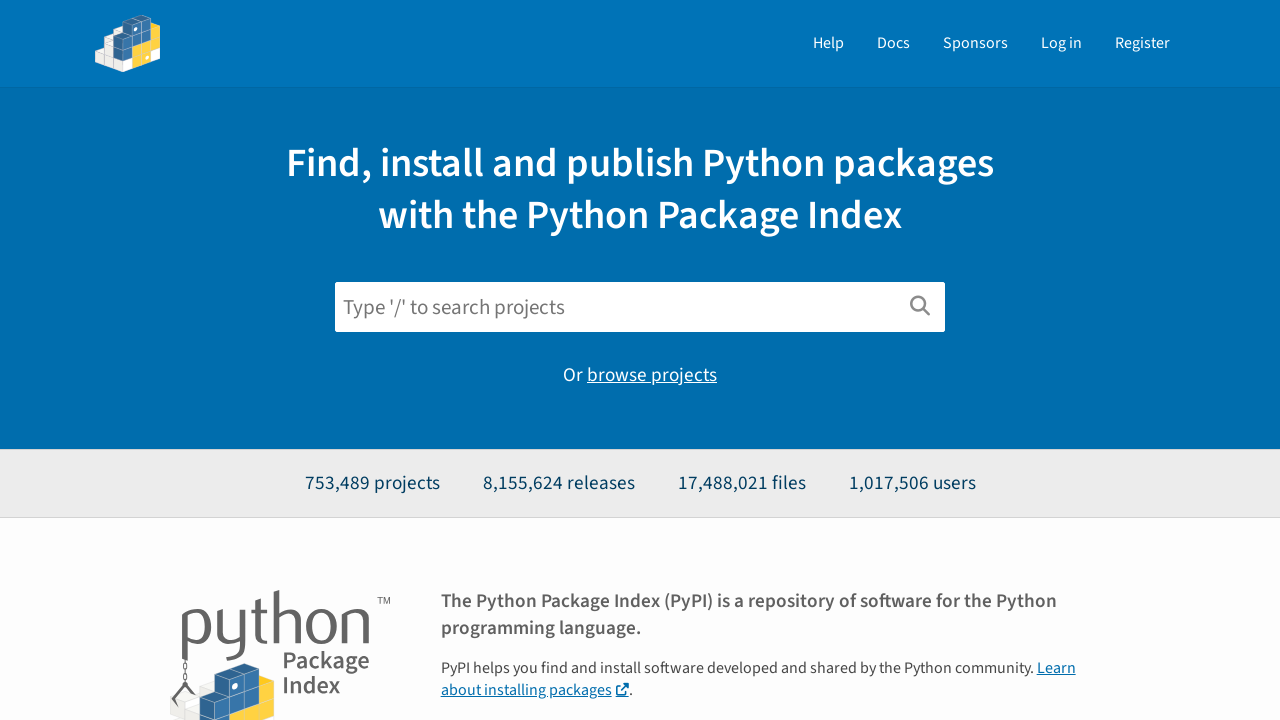

PyPI search box loaded
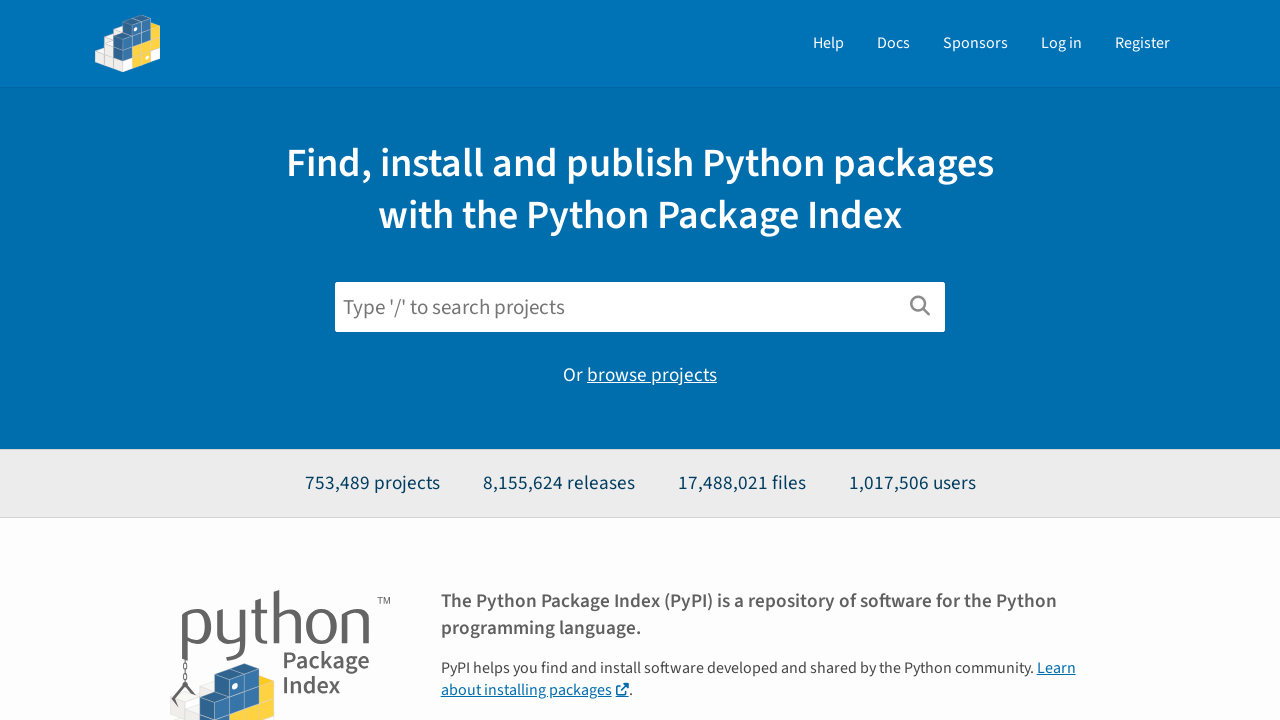

Filled search box with 'selenium' on #search
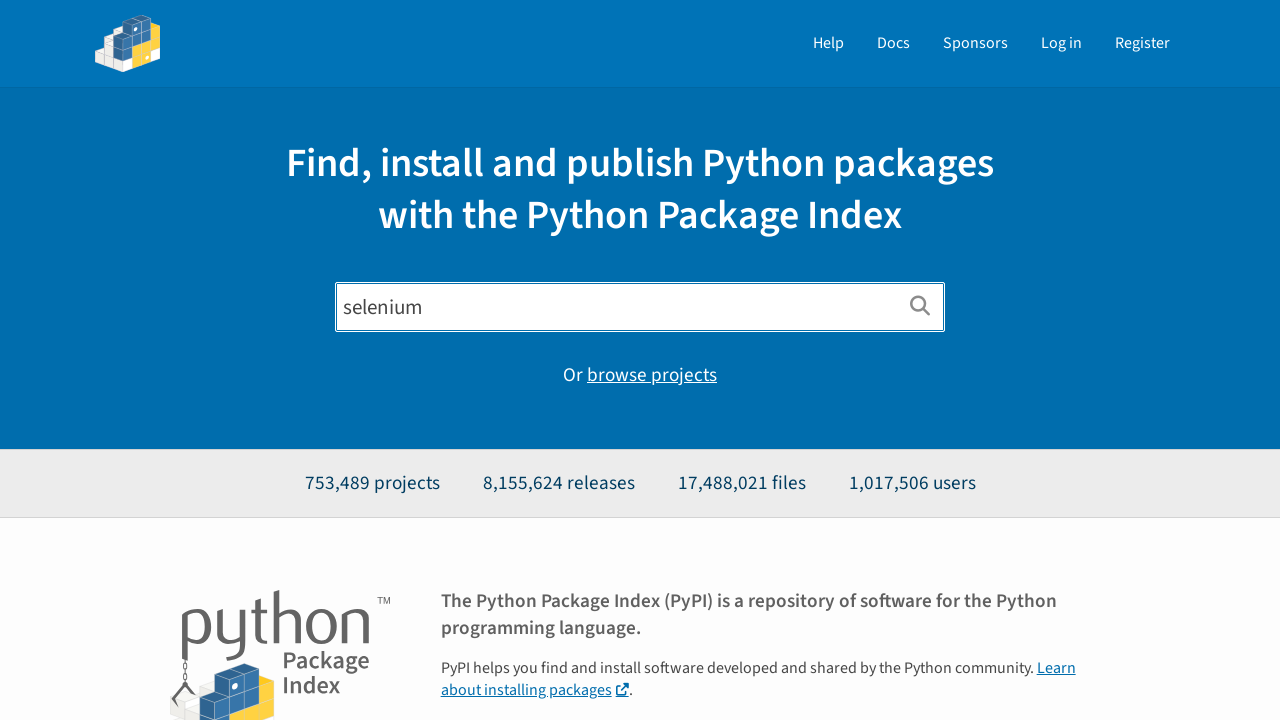

Clicked submit button to search for selenium packages at (920, 307) on button[type='submit']
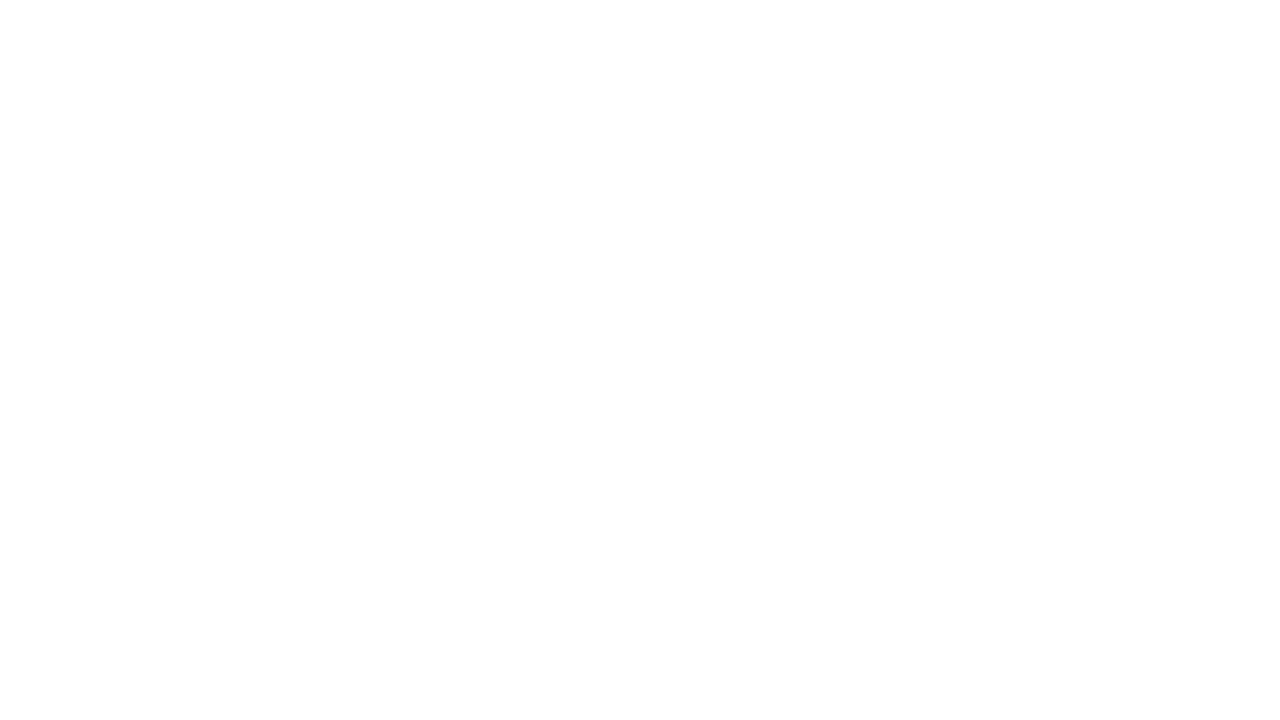

Search results loaded and page reached networkidle state
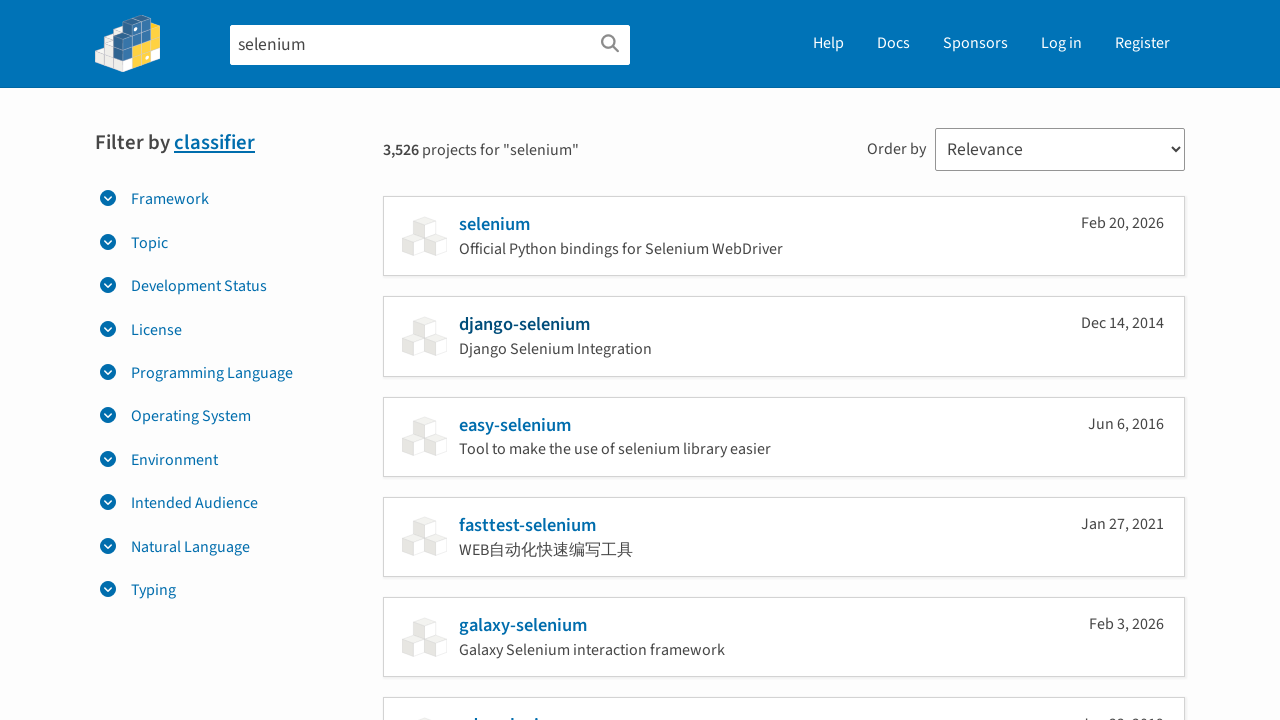

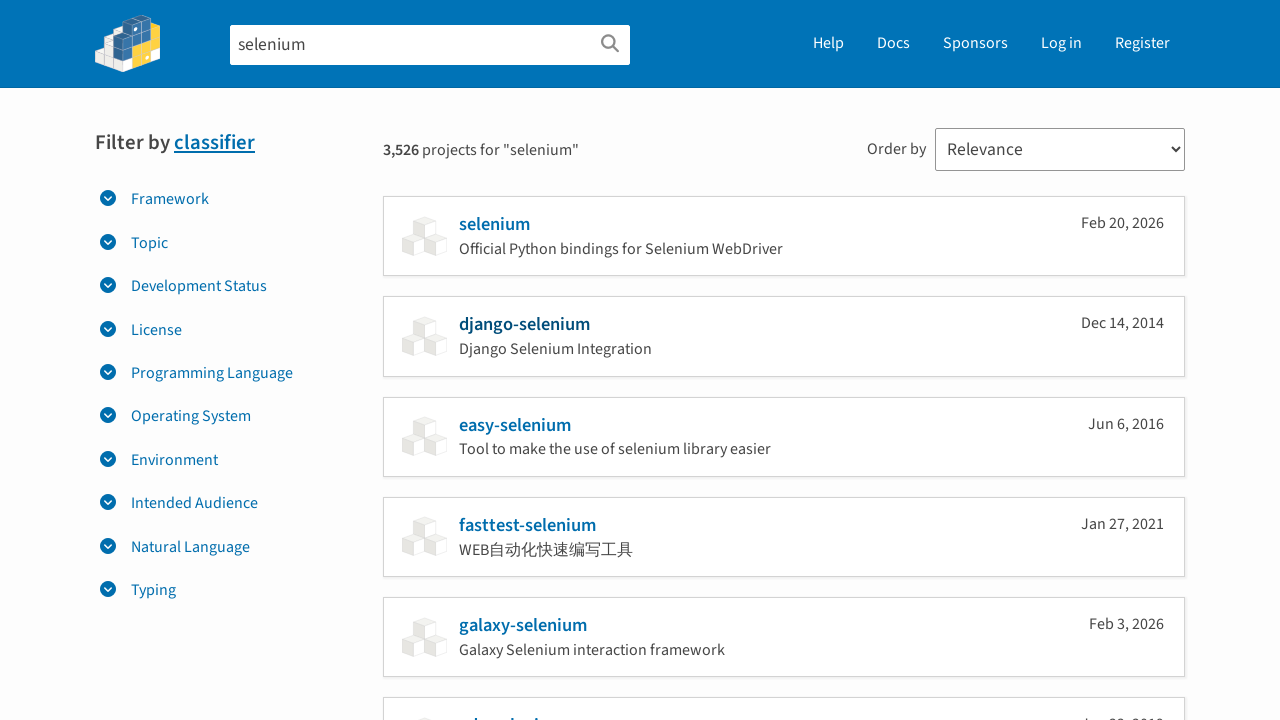